Tests browser back button navigation through filter views

Starting URL: https://demo.playwright.dev/todomvc

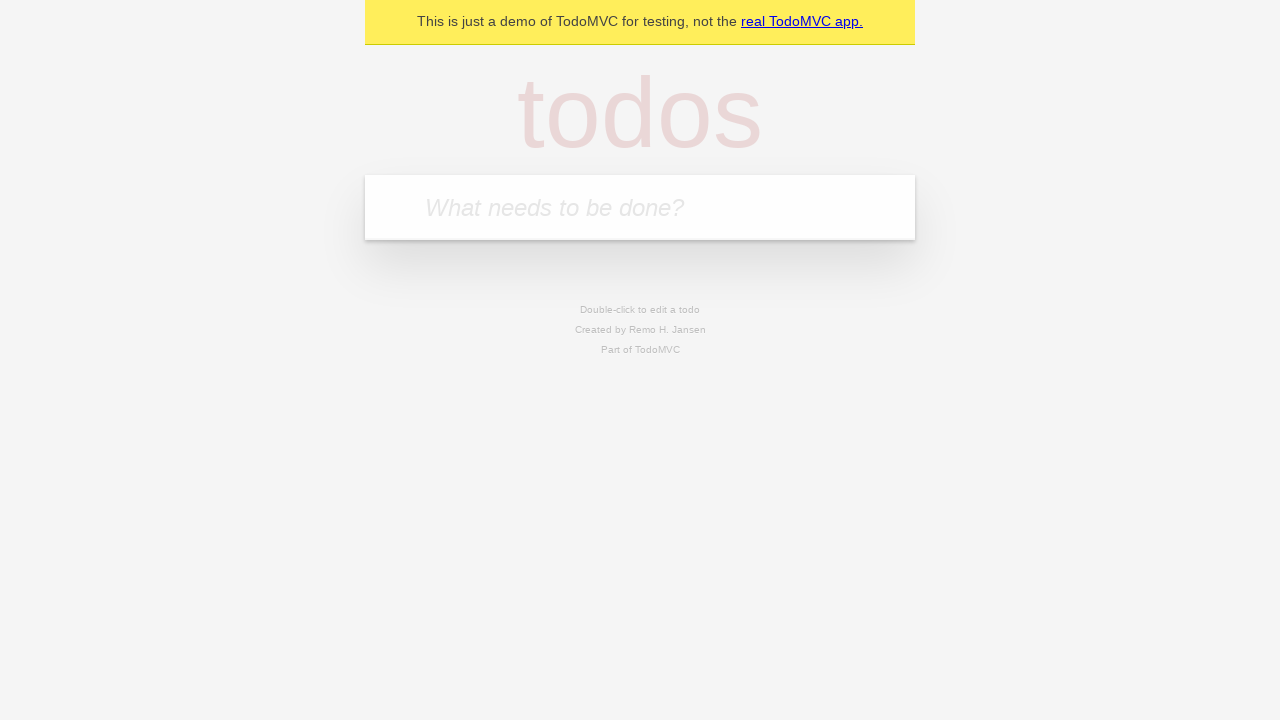

Filled new todo field with 'buy some cheese' on .new-todo
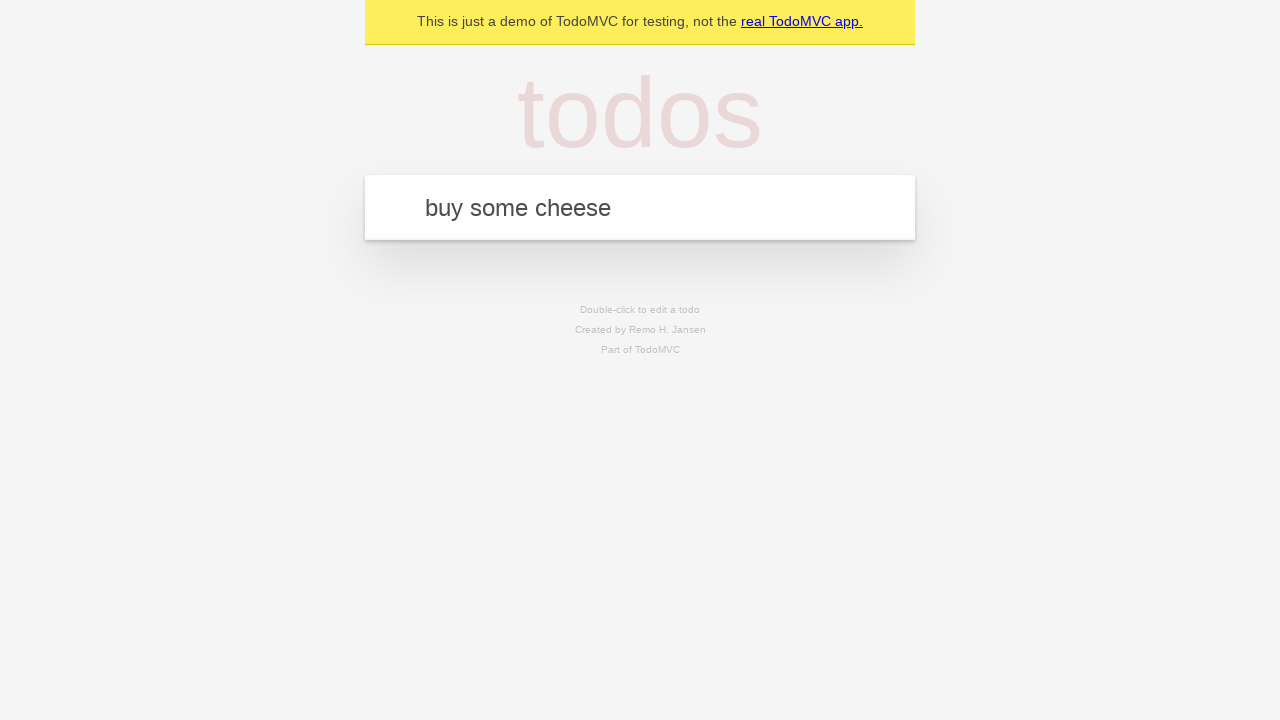

Pressed Enter to create first todo on .new-todo
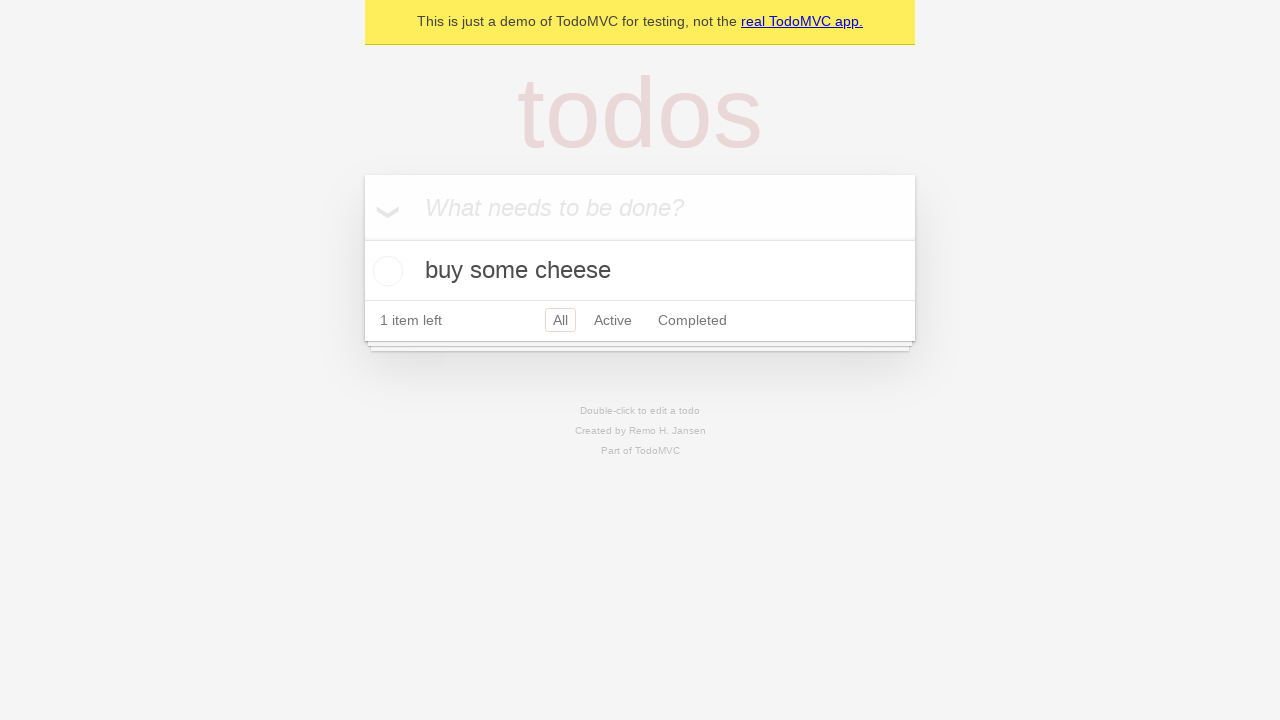

Filled new todo field with 'feed the cat' on .new-todo
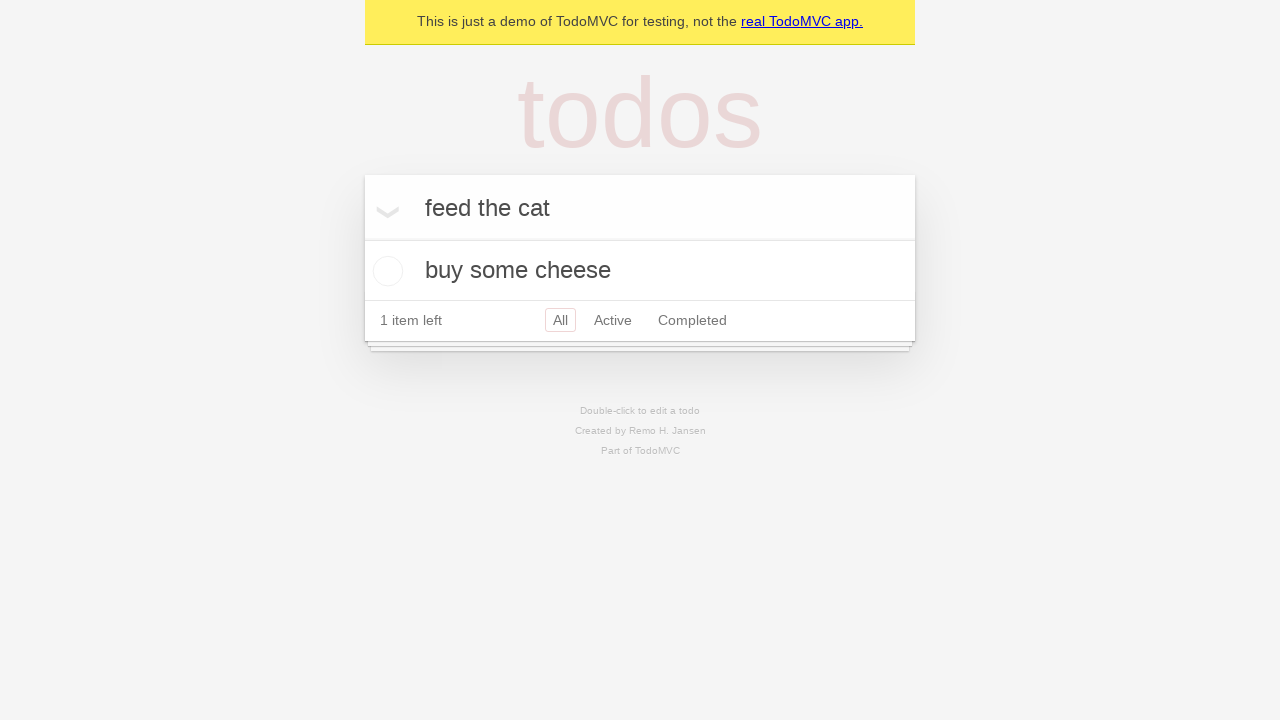

Pressed Enter to create second todo on .new-todo
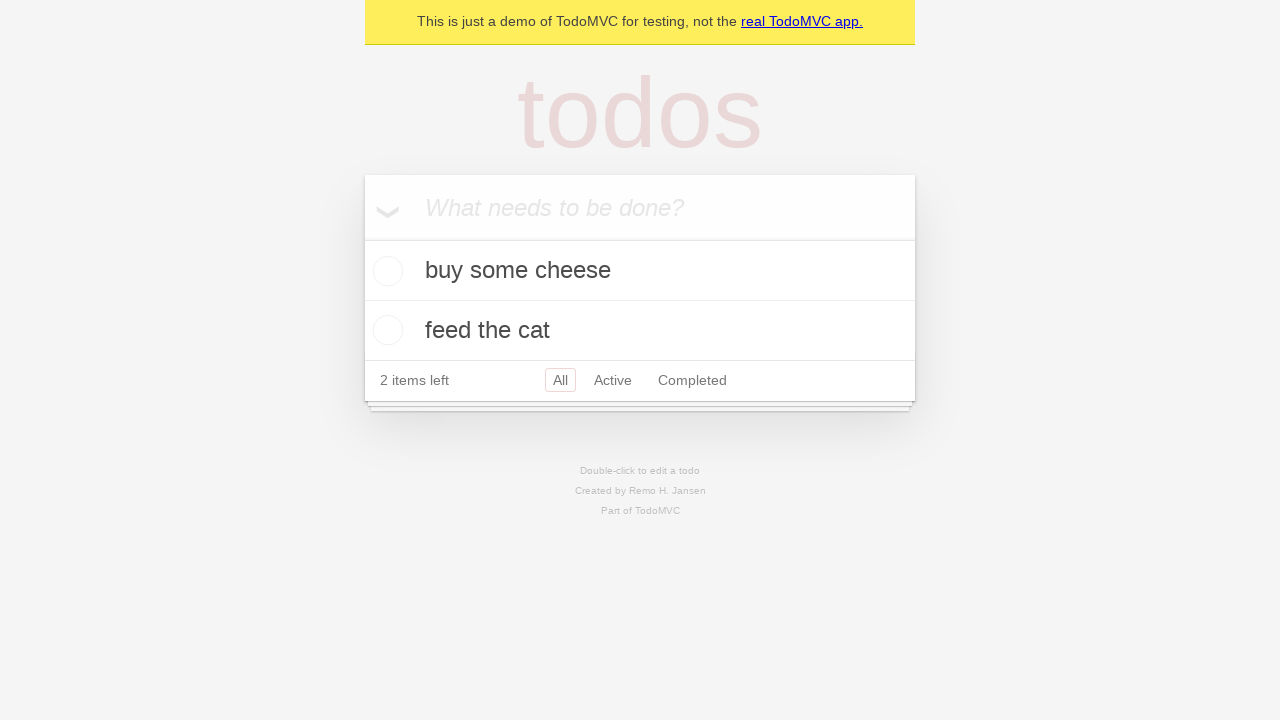

Filled new todo field with 'book a doctors appointment' on .new-todo
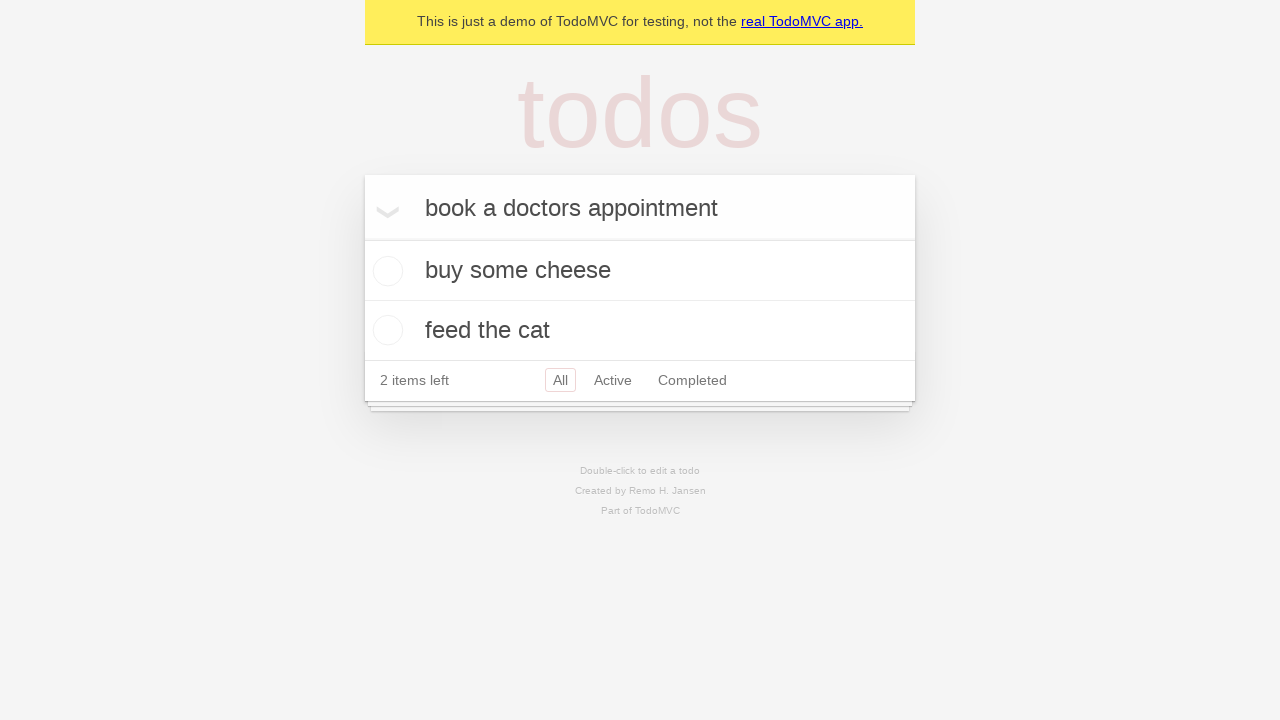

Pressed Enter to create third todo on .new-todo
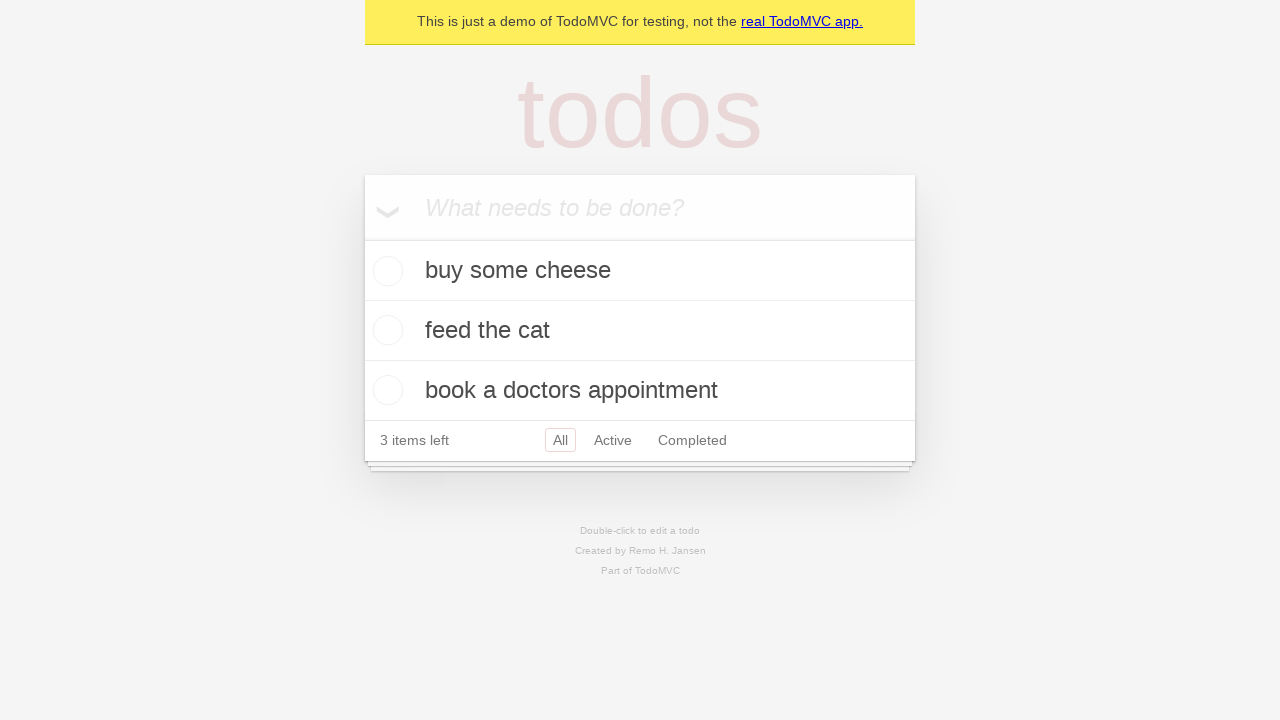

Checked the second todo item at (385, 330) on .todo-list li .toggle >> nth=1
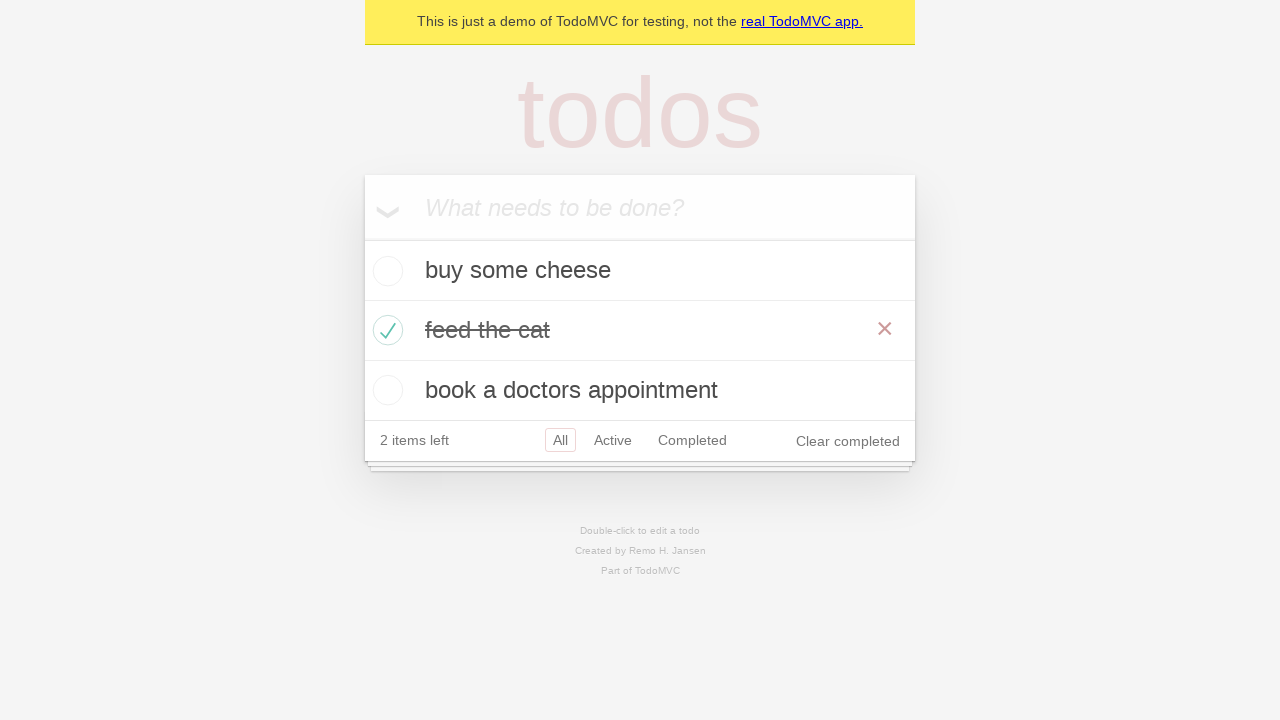

Clicked 'All' filter at (560, 440) on .filters >> text=All
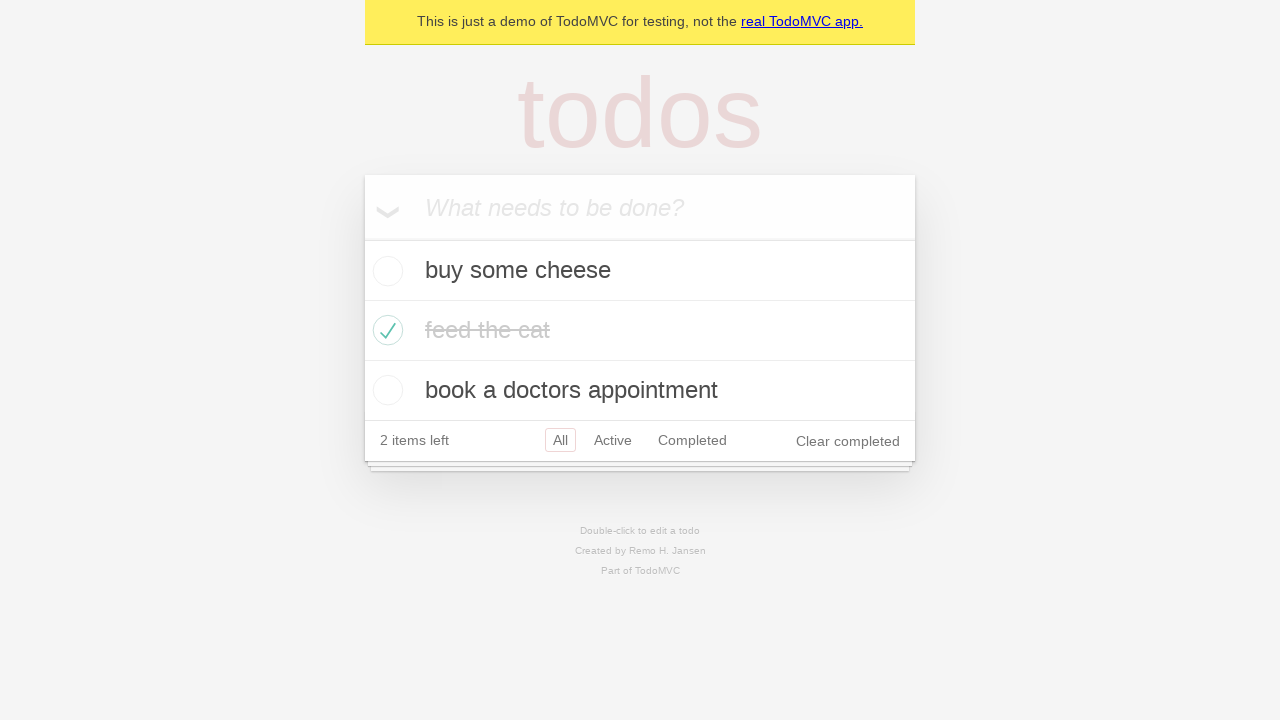

Clicked 'Active' filter at (613, 440) on .filters >> text=Active
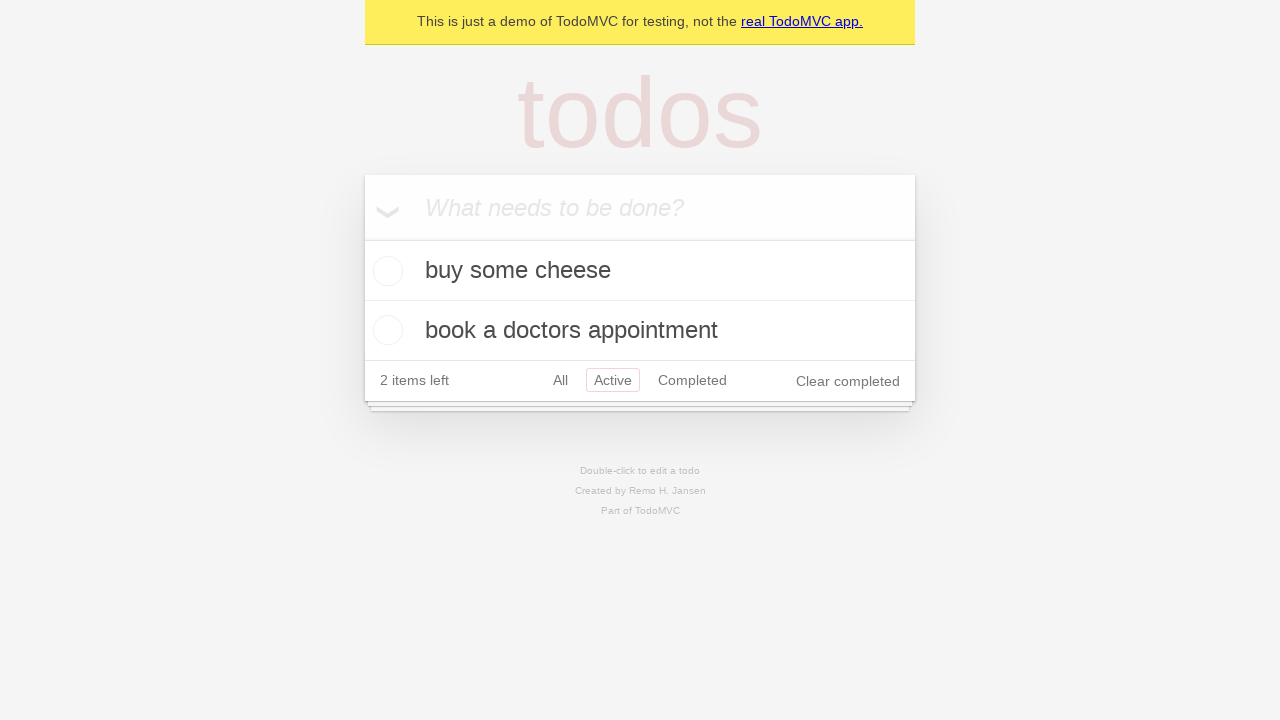

Clicked 'Completed' filter at (692, 380) on .filters >> text=Completed
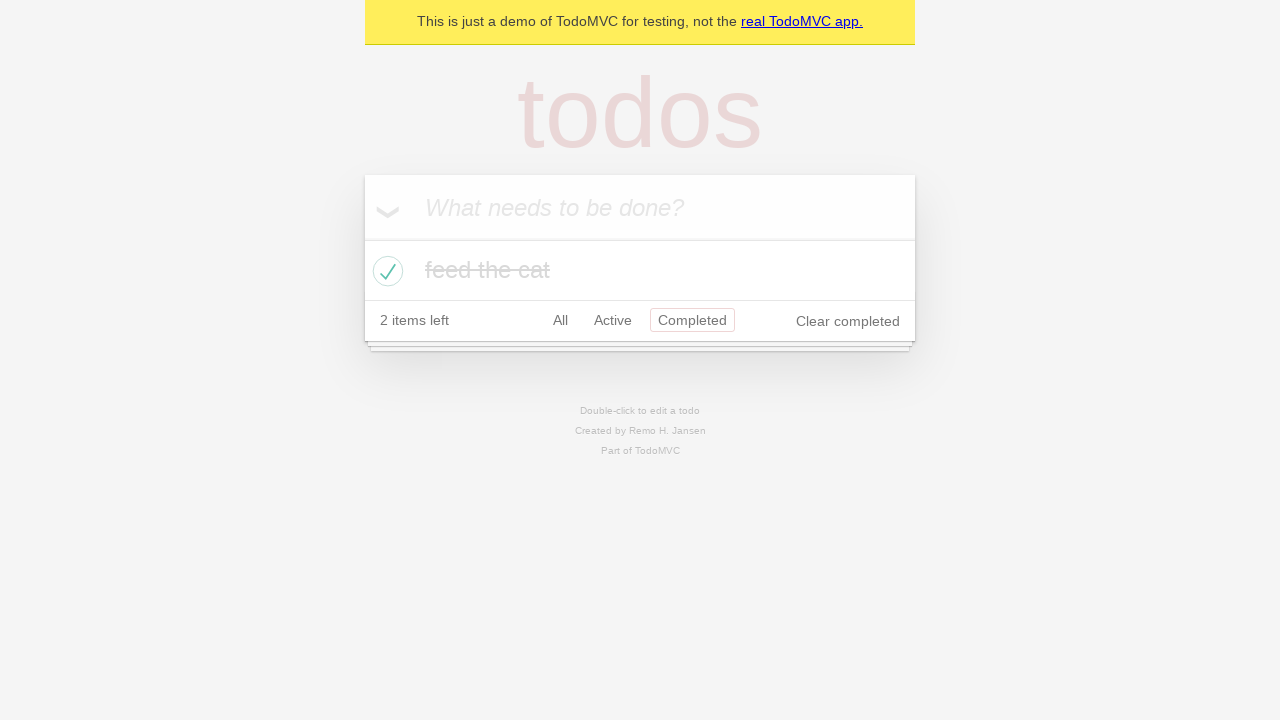

Navigated back from Completed filter view
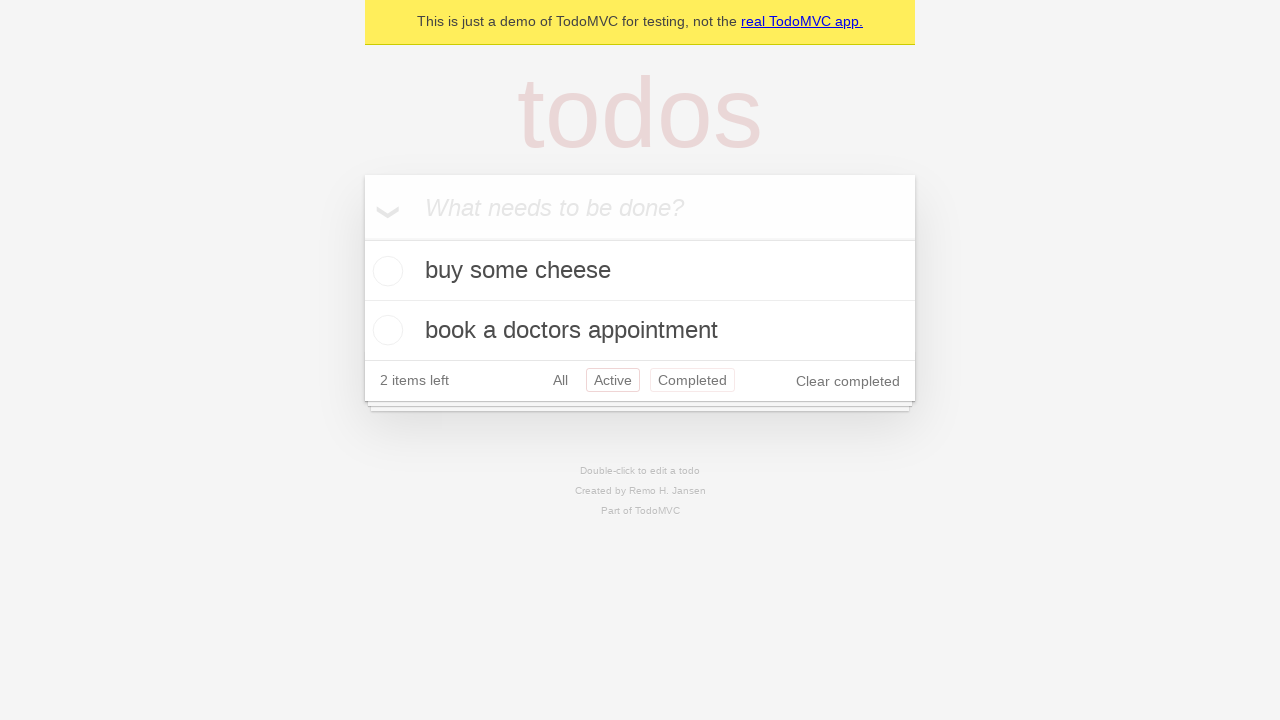

Navigated back to All filter view
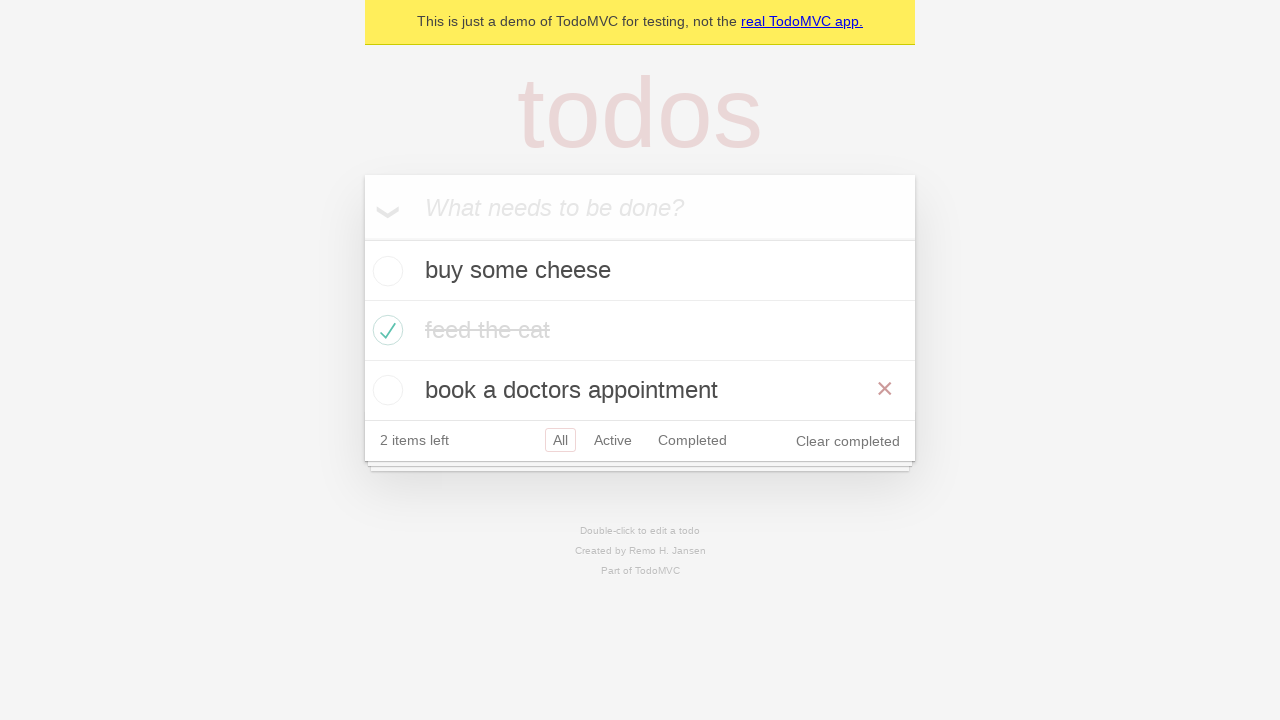

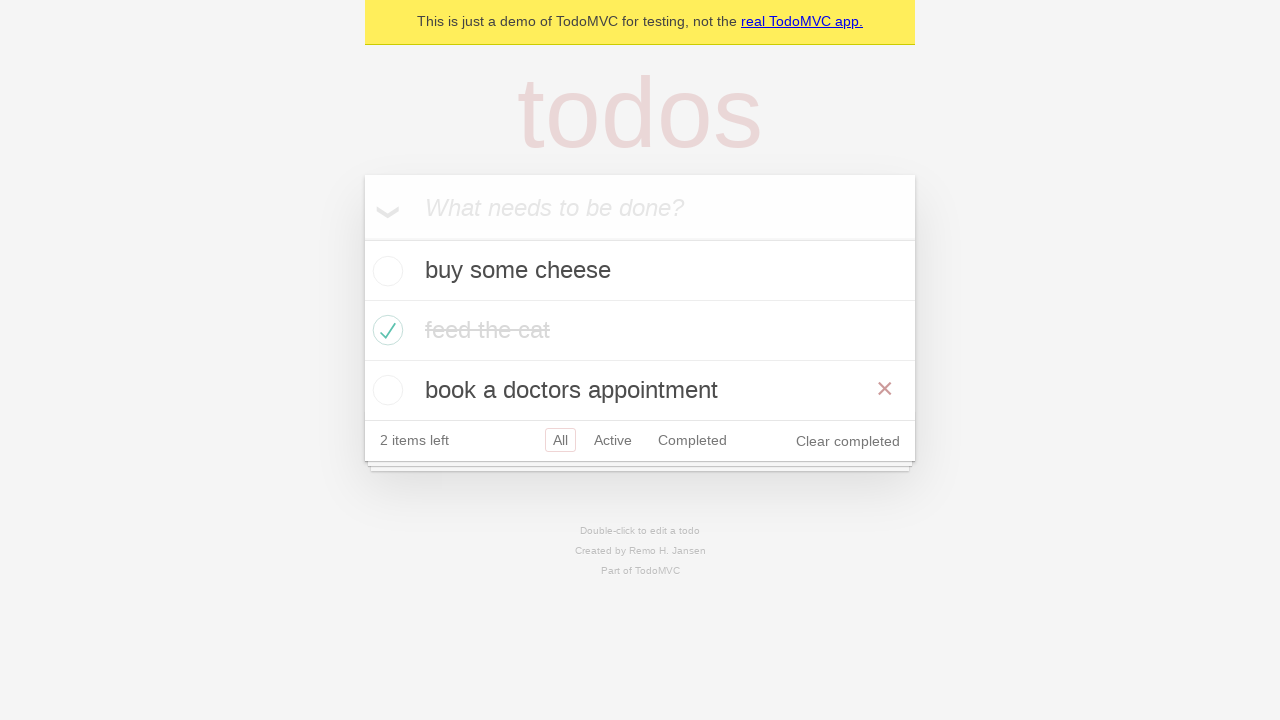